Tests JavaScript alert handling by interacting with simple alerts, confirm dialogs, and prompt dialogs on a practice website. It clicks buttons to trigger each type of alert, accepts/dismisses them, and verifies the results.

Starting URL: https://www.leafground.com/alert.xhtml

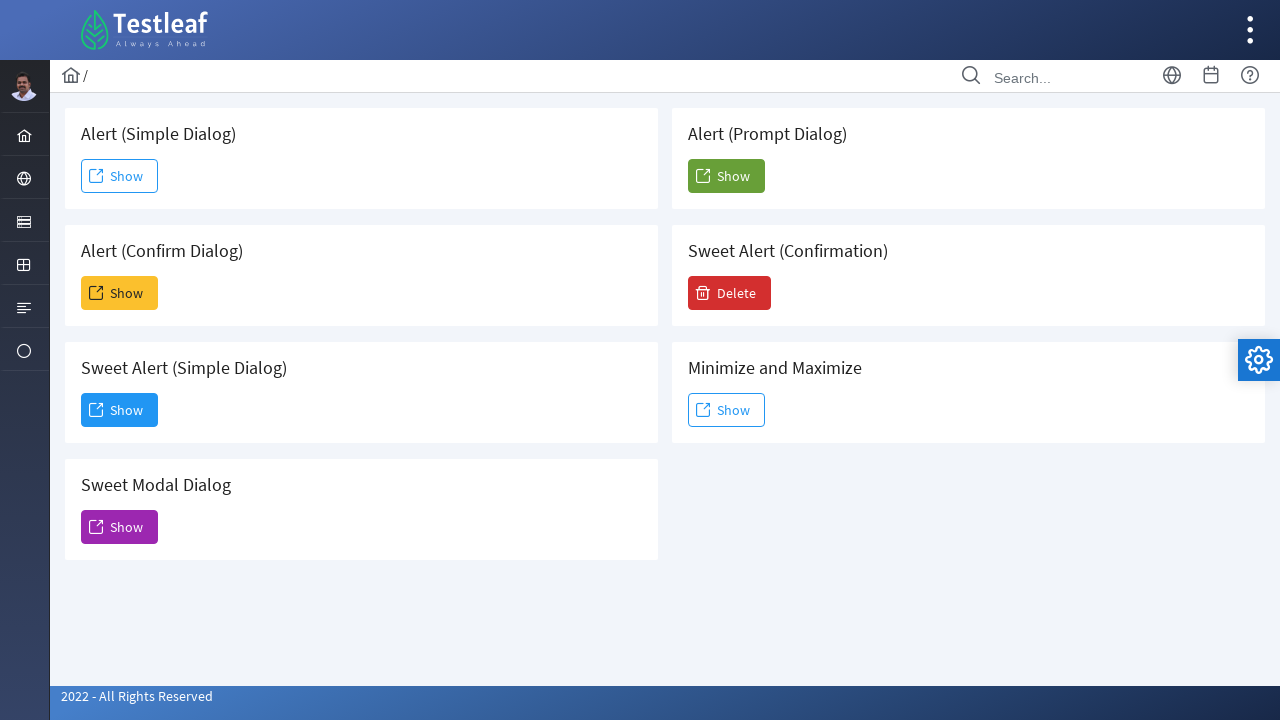

Clicked button to trigger Simple Alert Dialog at (96, 176) on xpath=//h5[text()=' Alert (Simple Dialog)']//following::span
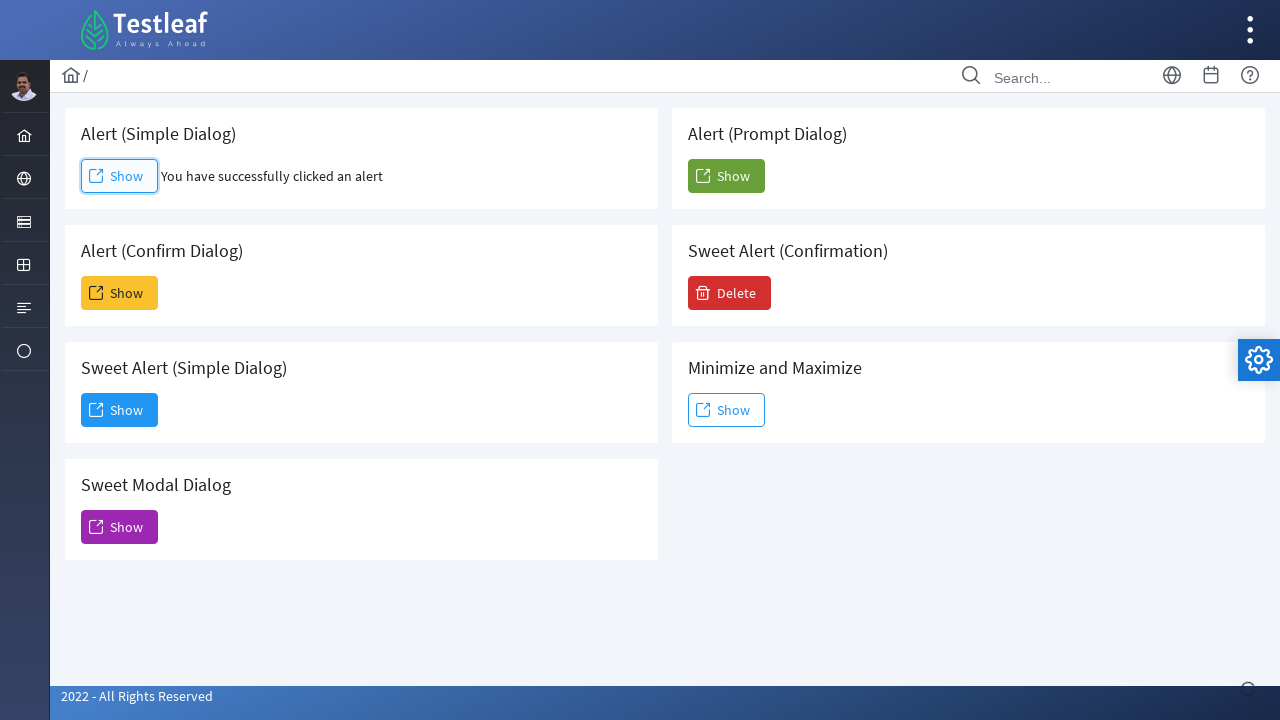

Set up dialog handler to accept alerts
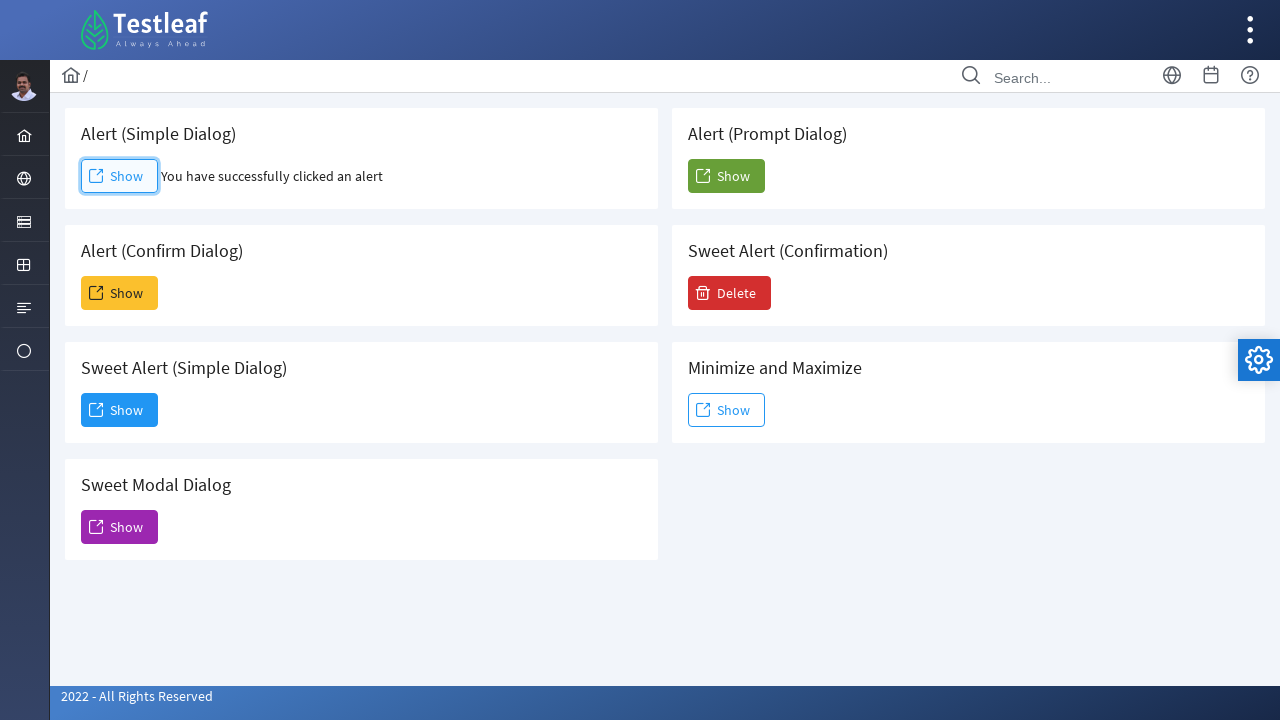

Waited for alert processing
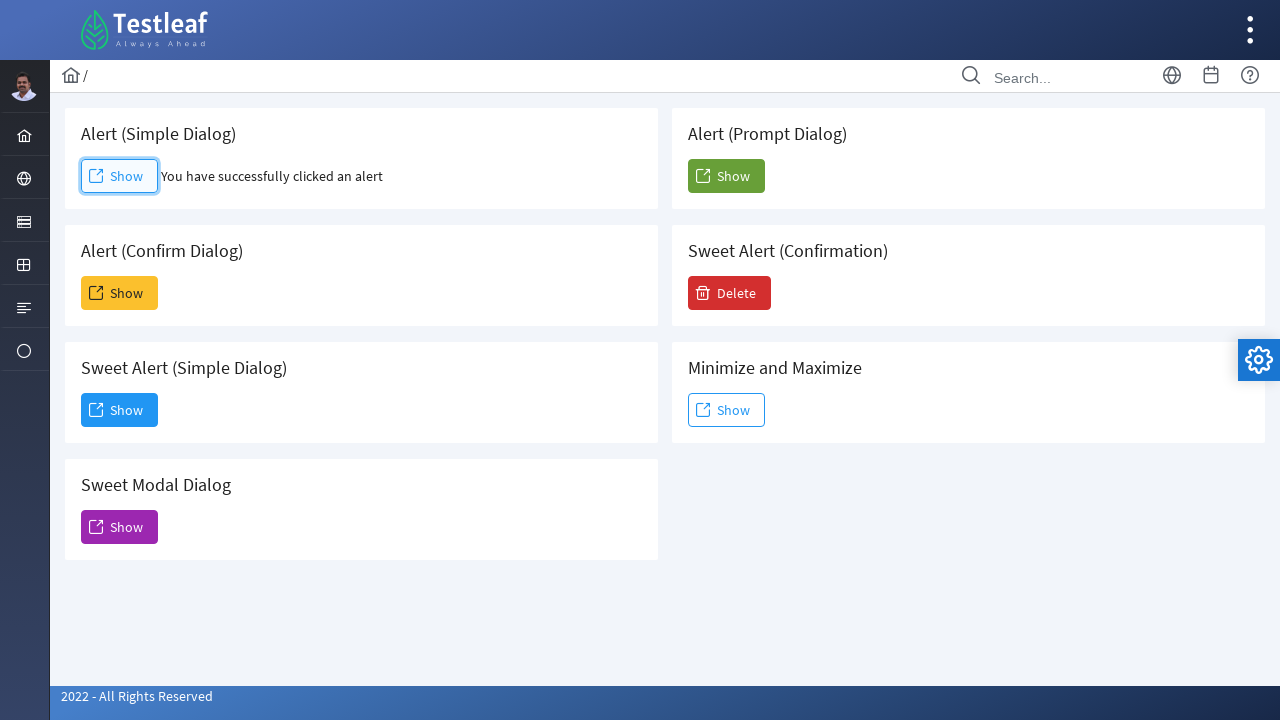

Clicked button to trigger Confirm Dialog at (96, 293) on xpath=//h5[text()=' Alert (Confirm Dialog)']//following::span
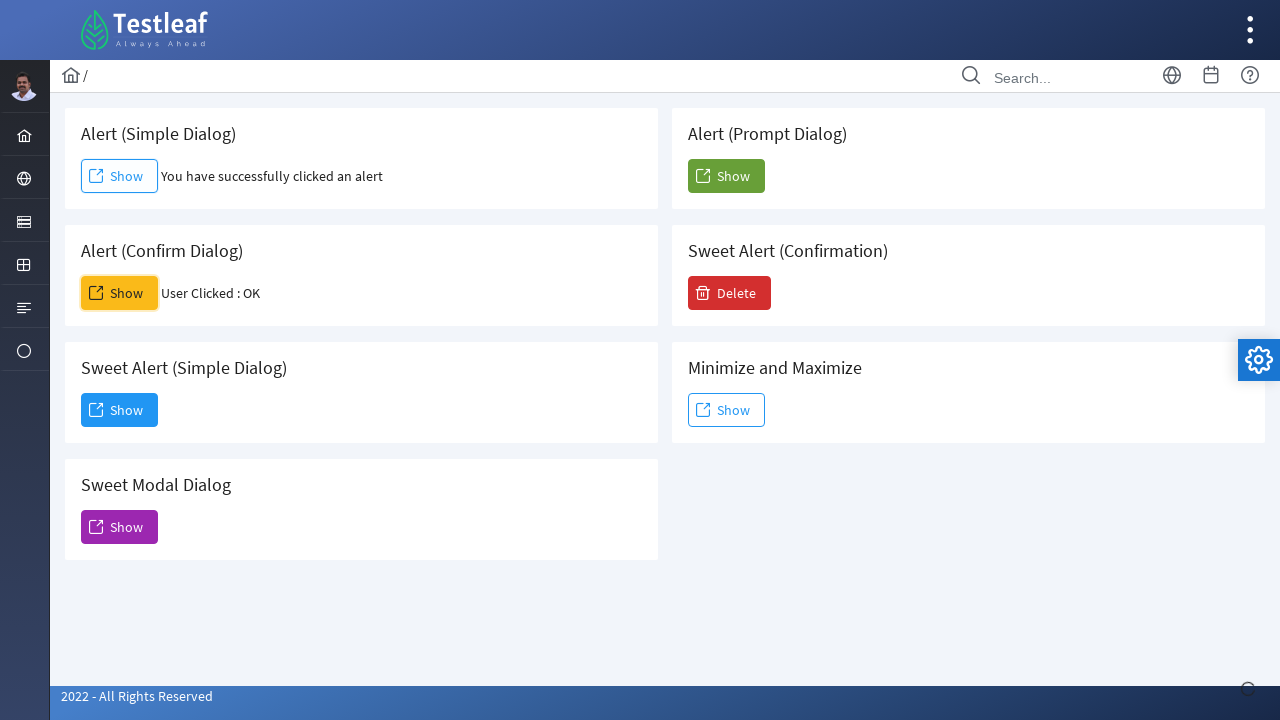

Set up dialog handler to accept confirm dialog
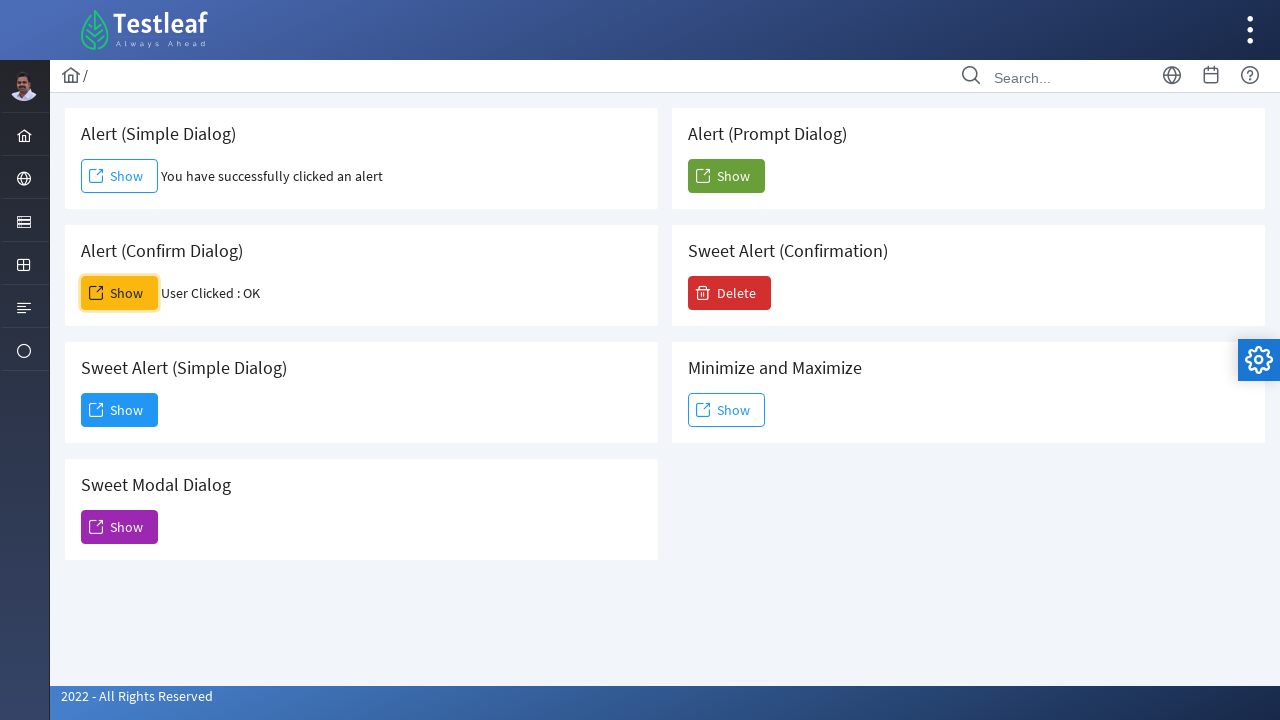

Waited for confirm dialog processing
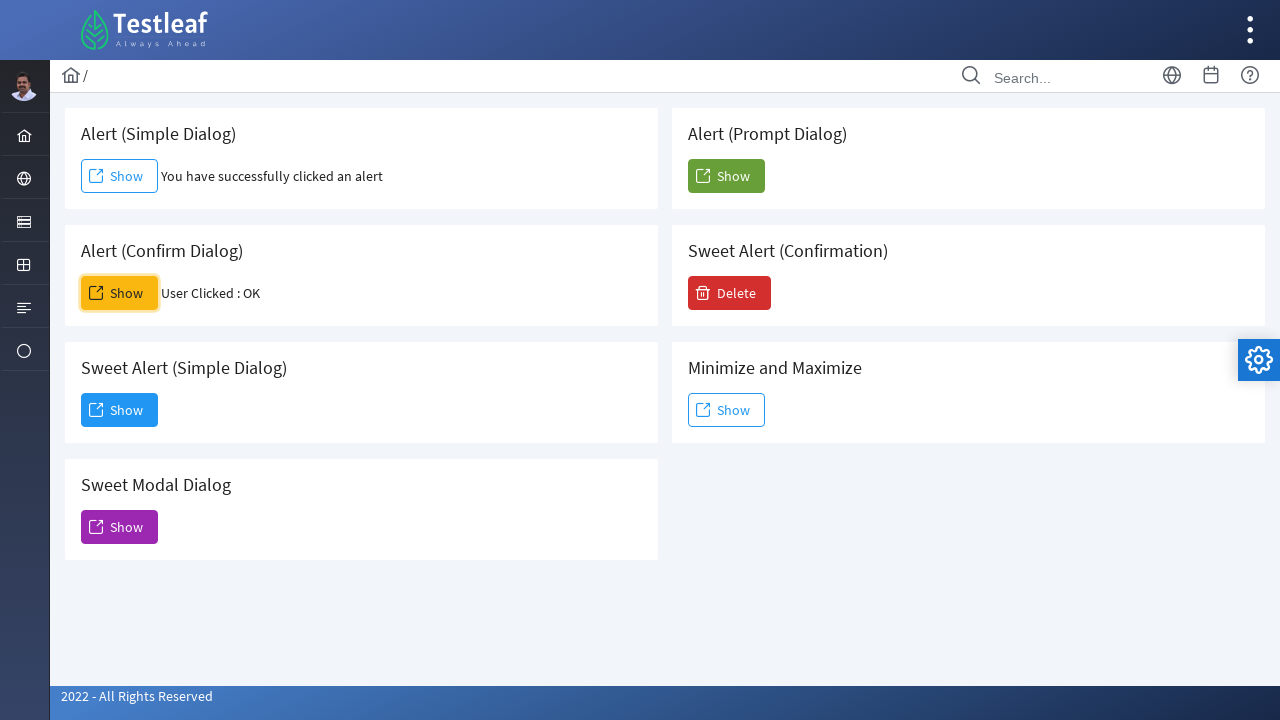

Verified confirm result element appeared
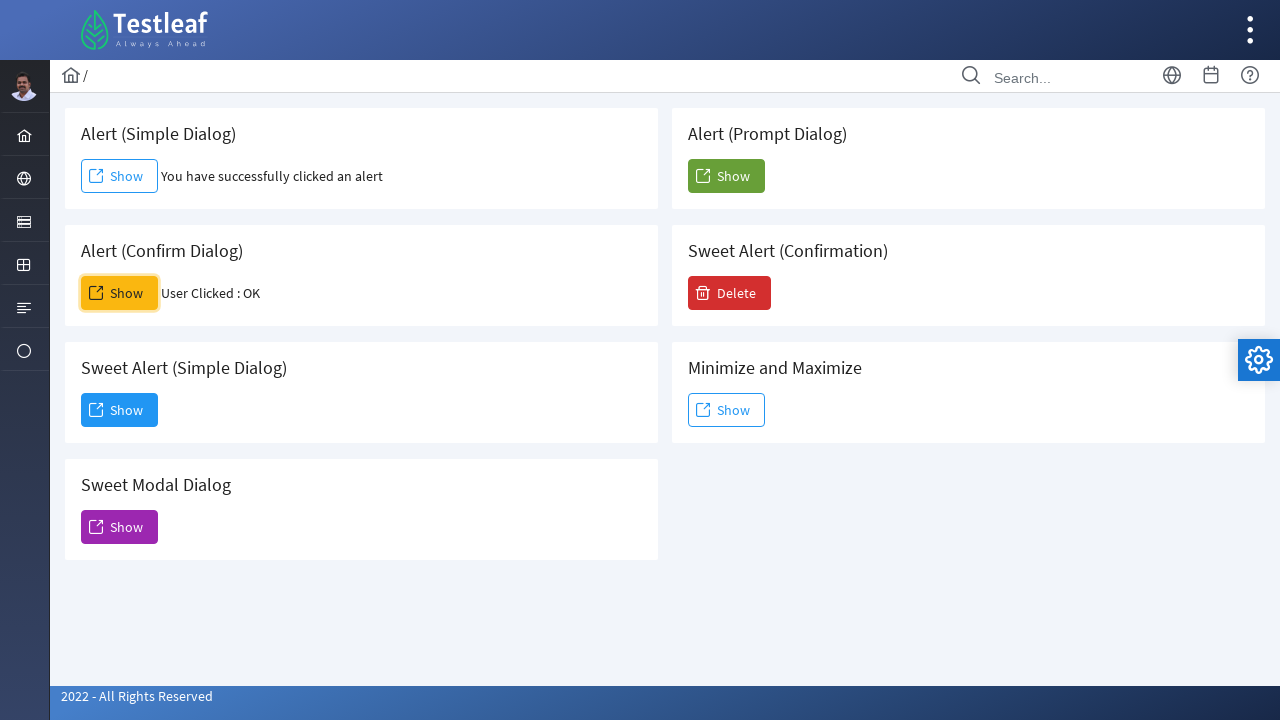

Clicked button to trigger Prompt Dialog at (703, 176) on xpath=//h5[text()=' Alert (Prompt Dialog)']//following::span
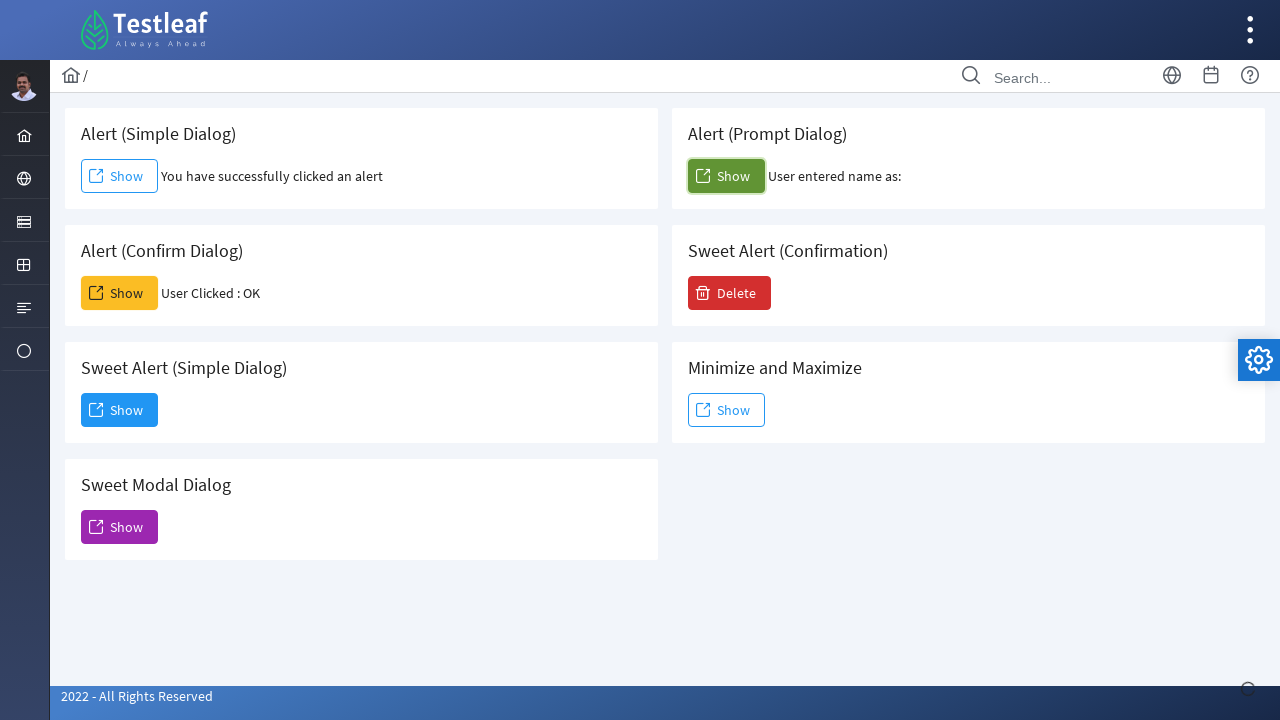

Set up dialog handler to accept prompt with text 'Hello i am new user'
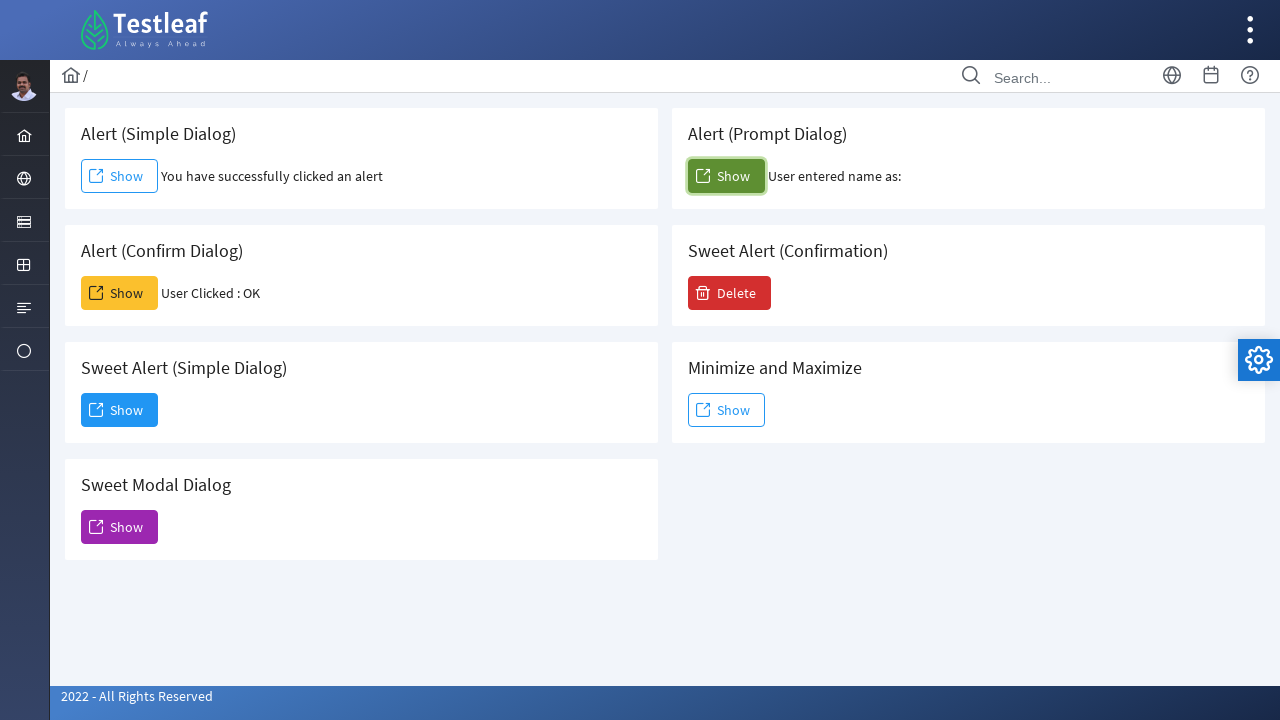

Waited for prompt dialog processing
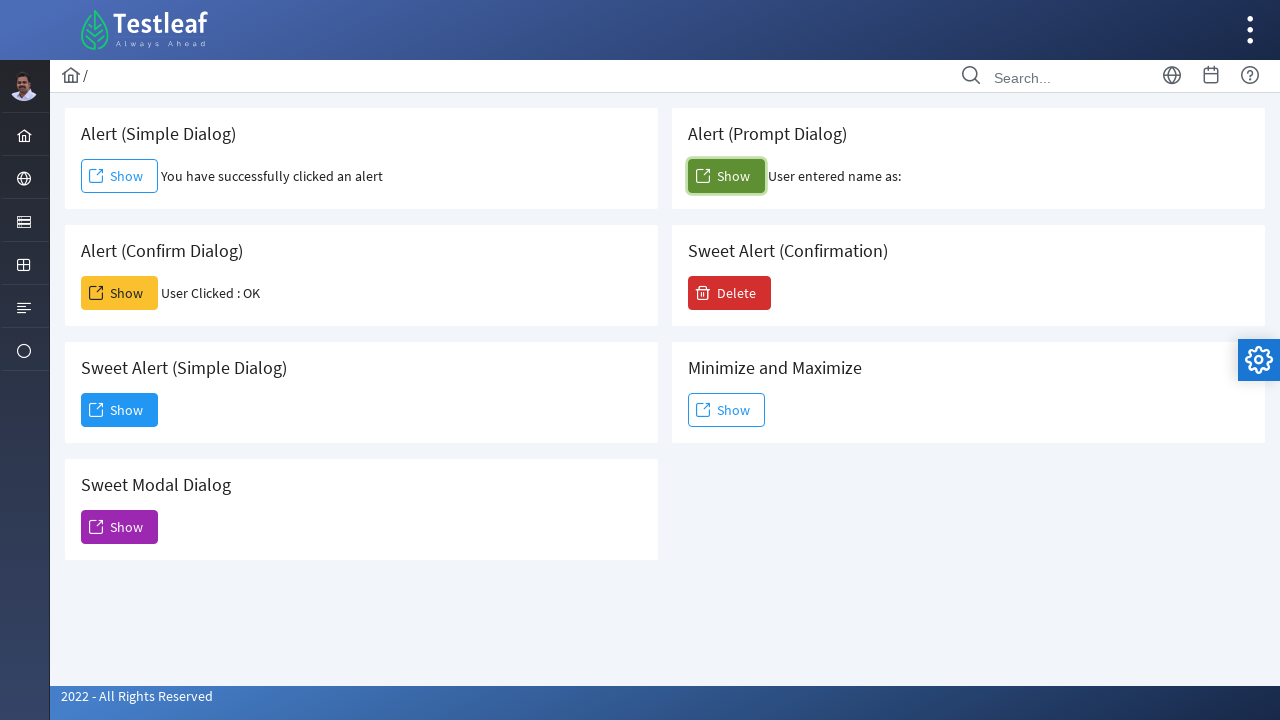

Verified prompt result element appeared
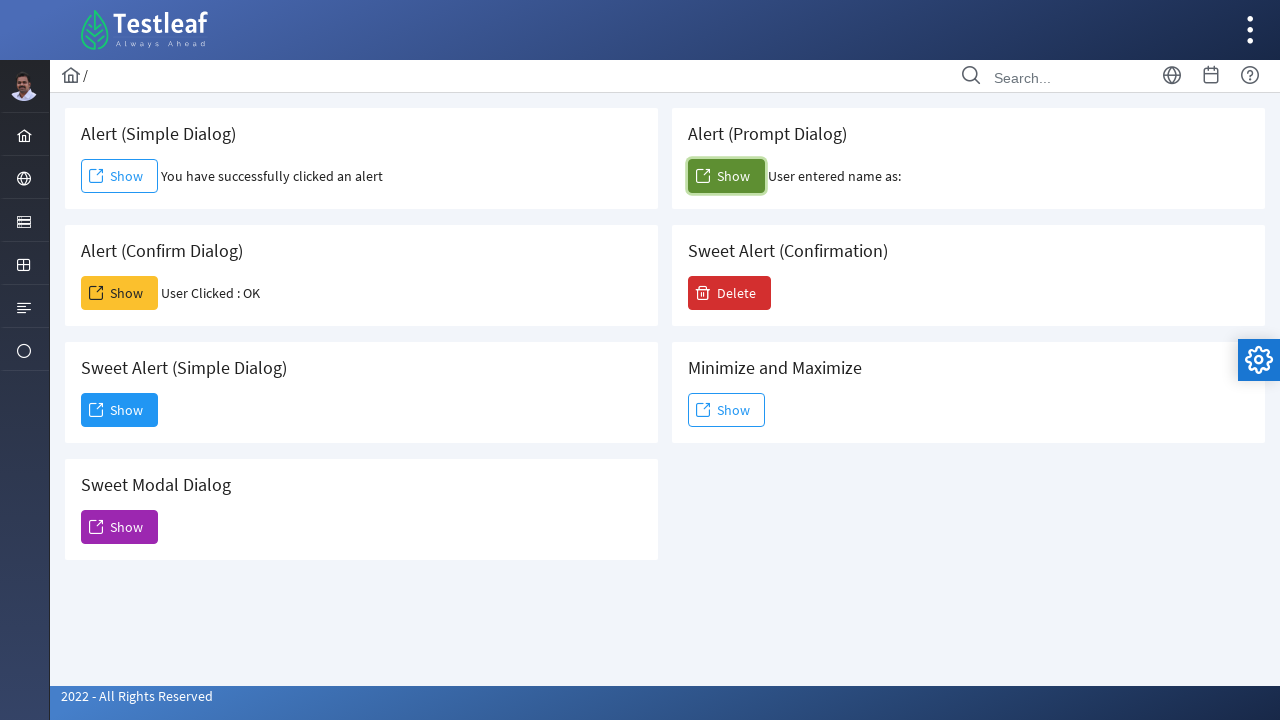

Clicked button to trigger Sweet Alert at (96, 410) on xpath=//h5[text()='Sweet Alert (Simple Dialog)']//following::span
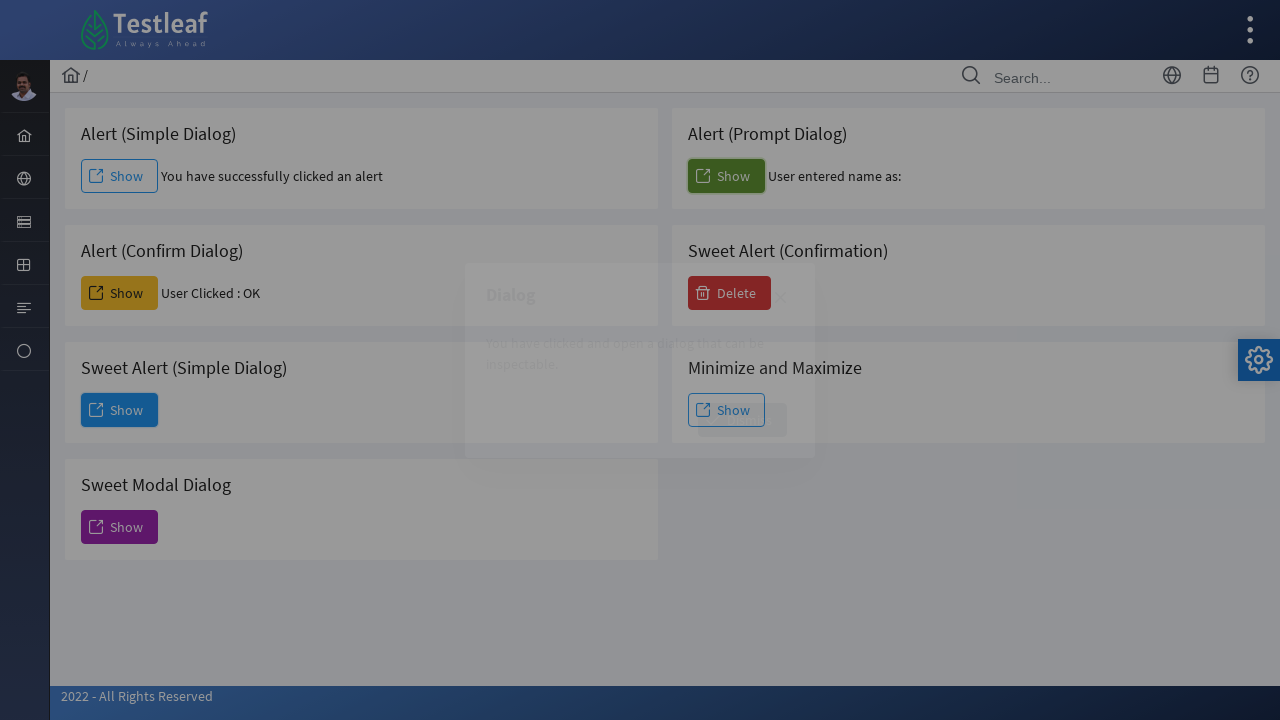

Sweet Alert dismiss button appeared
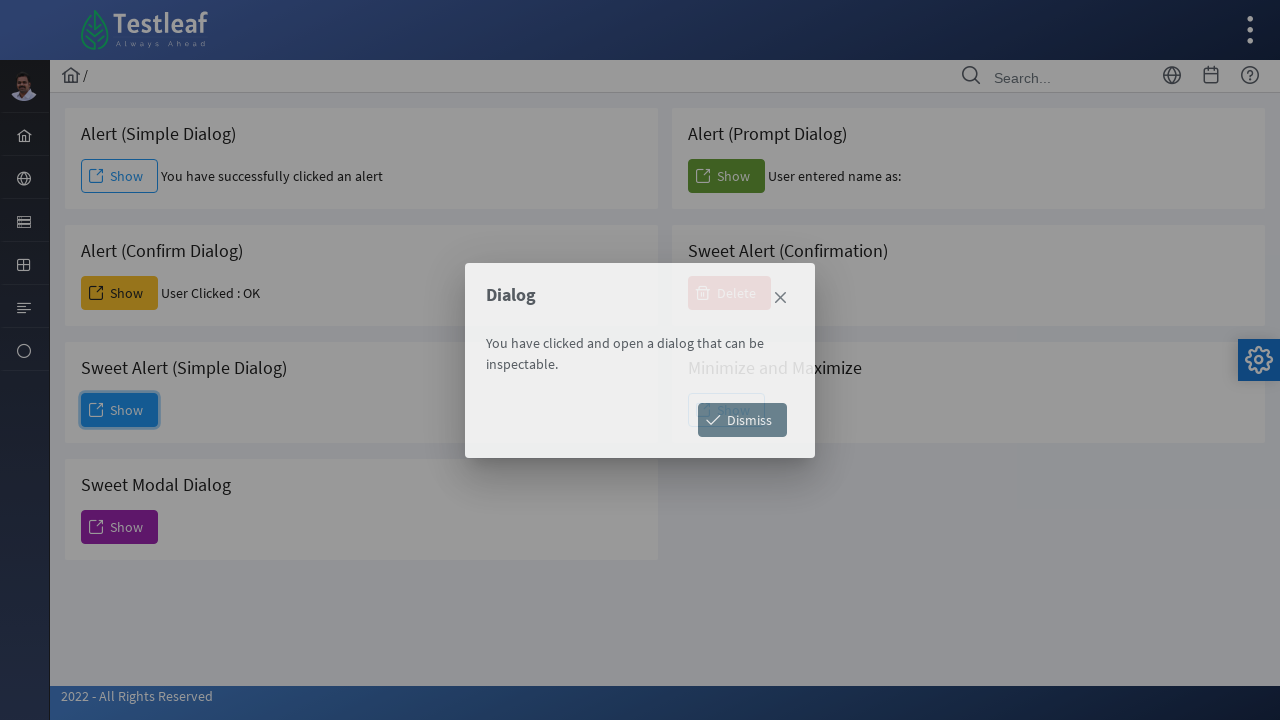

Clicked Dismiss button on Sweet Alert at (742, 420) on xpath=//span[text()='Dismiss']
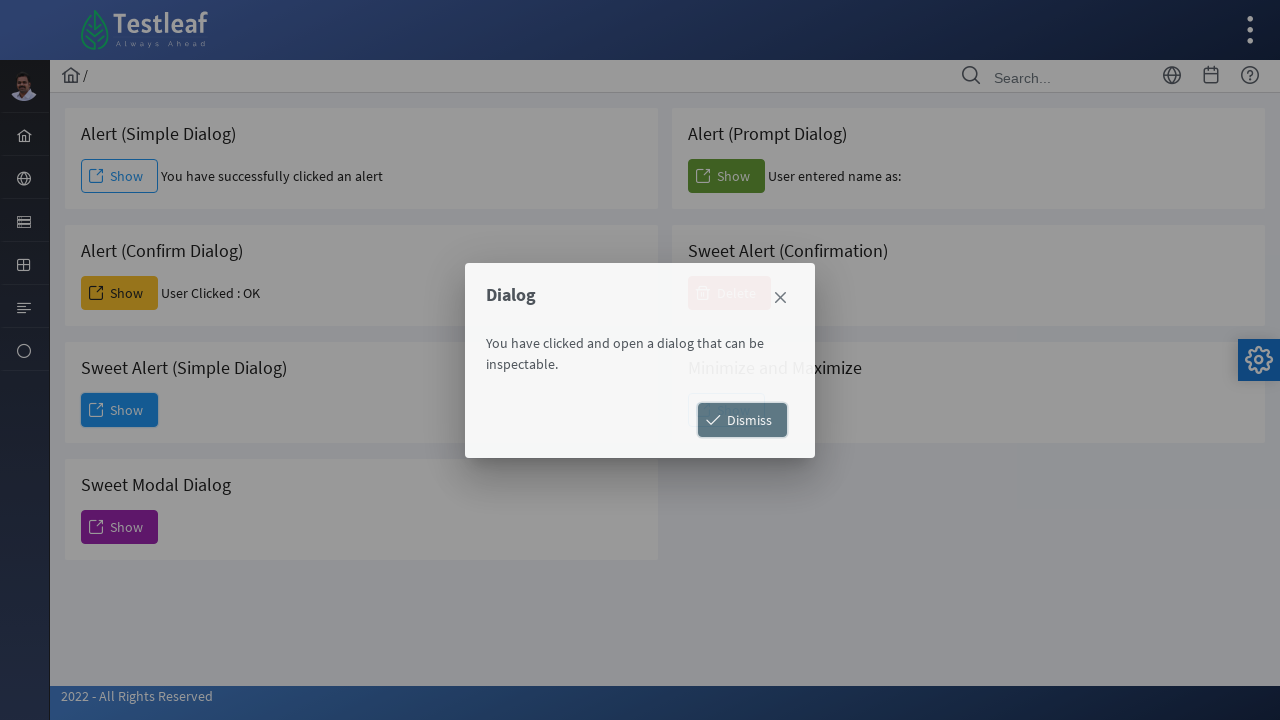

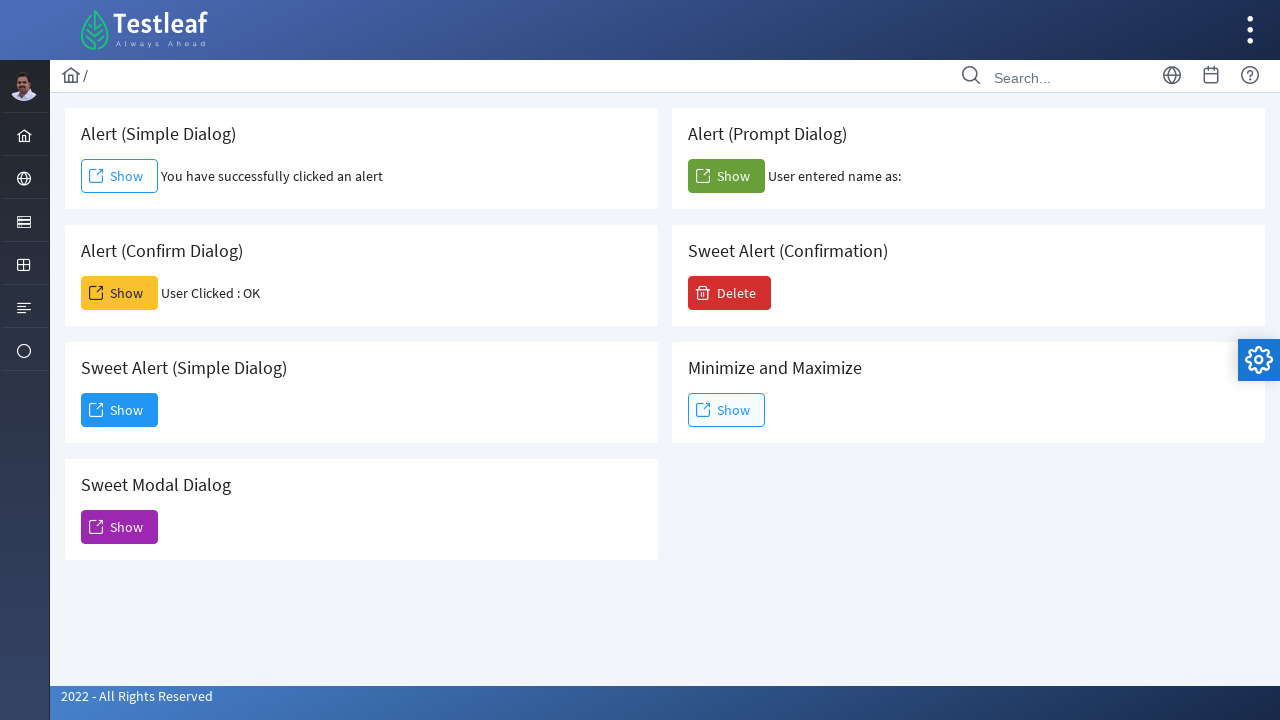